Tests the resizable box functionality by dragging the resize handle to expand the constrained resizable element on the DemoQA resizable page.

Starting URL: https://demoqa.com/resizable

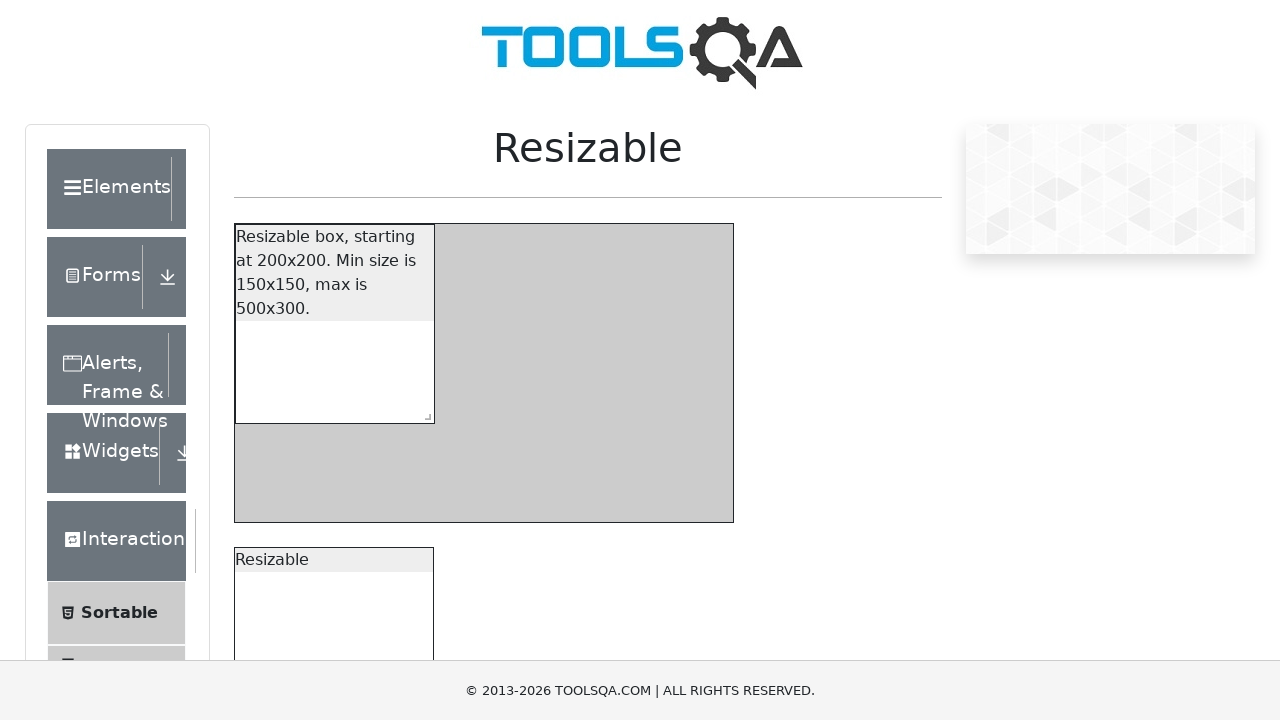

Waited for constrained resizable box to be visible
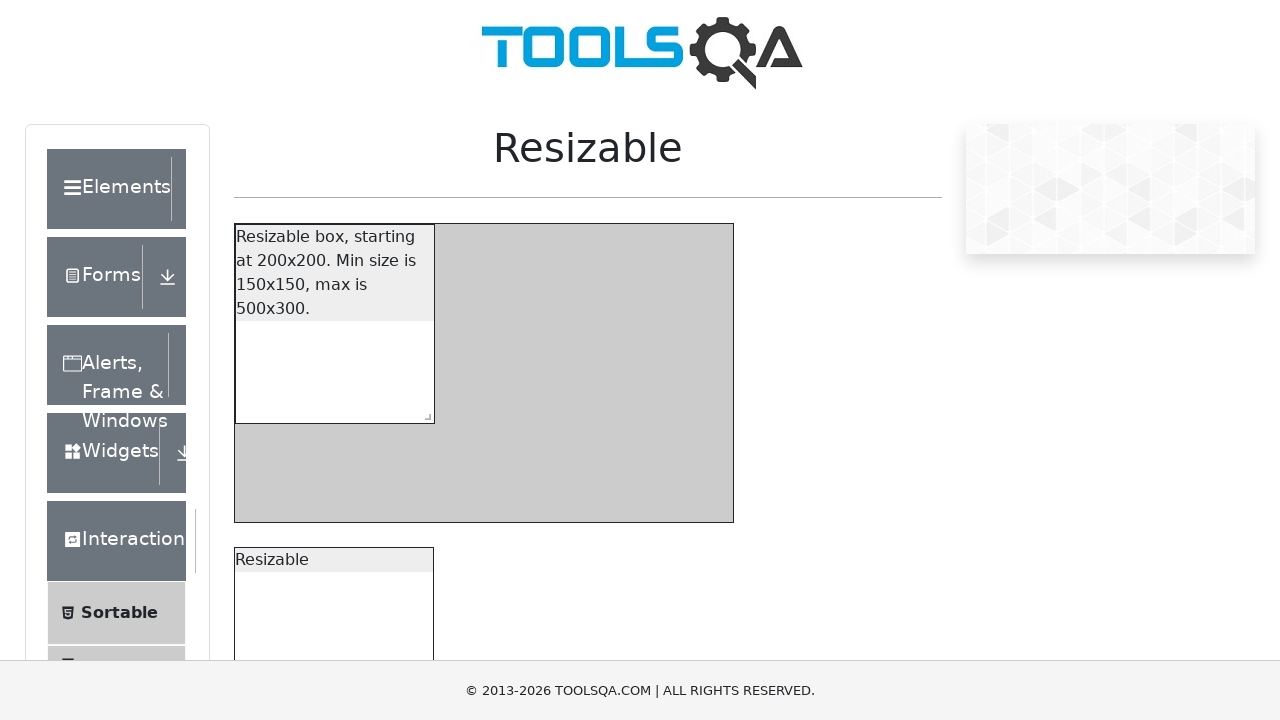

Located the resize handle within the constrained resizable box
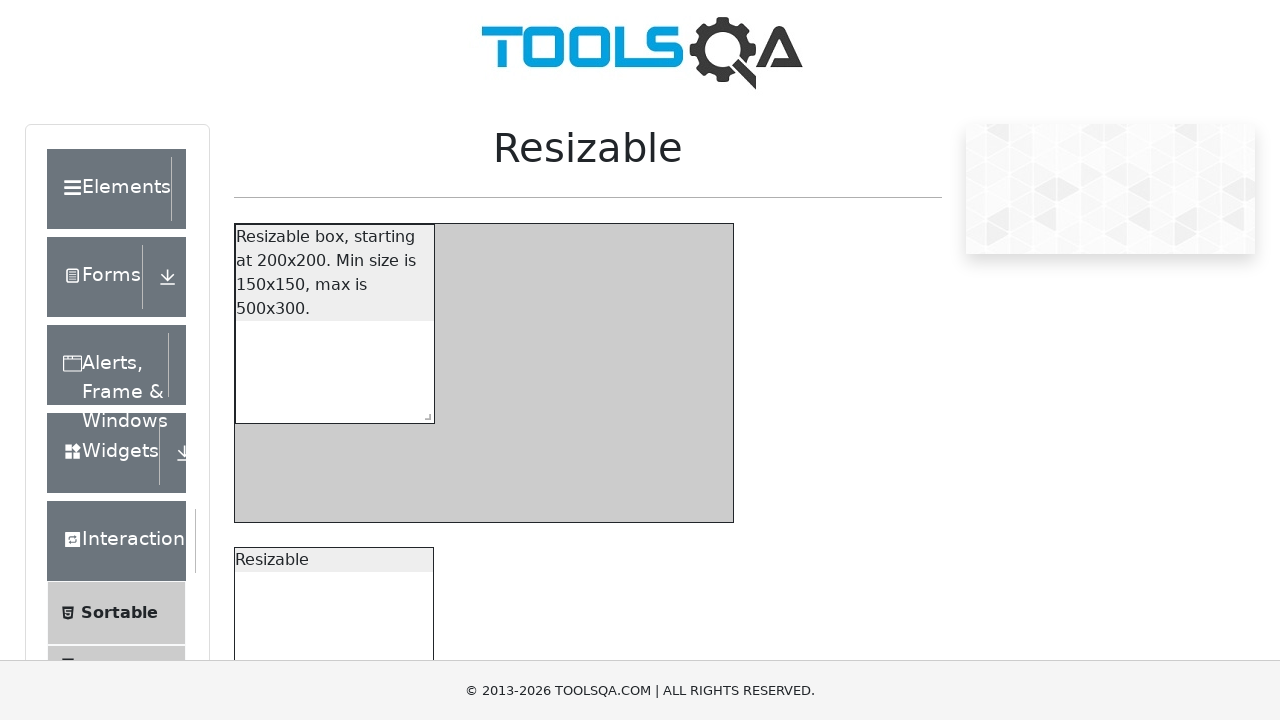

Retrieved bounding box of the resize handle
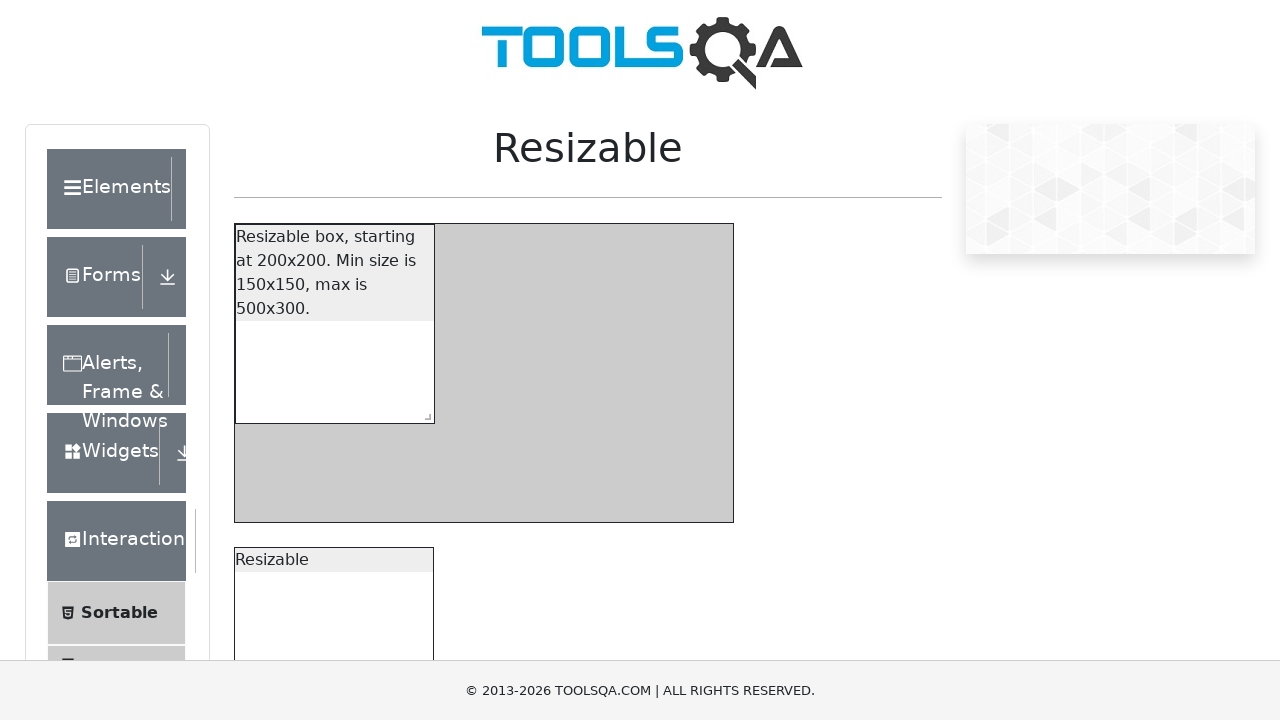

Moved mouse to the center of the resize handle at (424, 413)
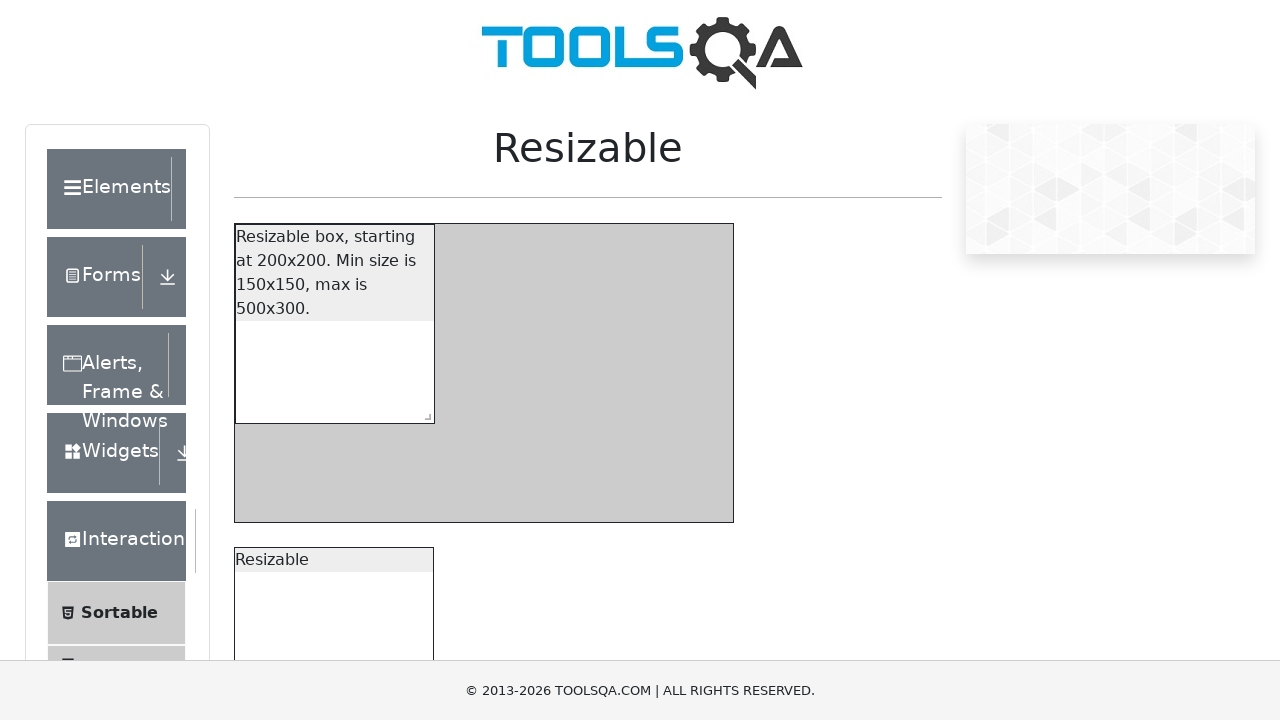

Pressed mouse button down on the resize handle at (424, 413)
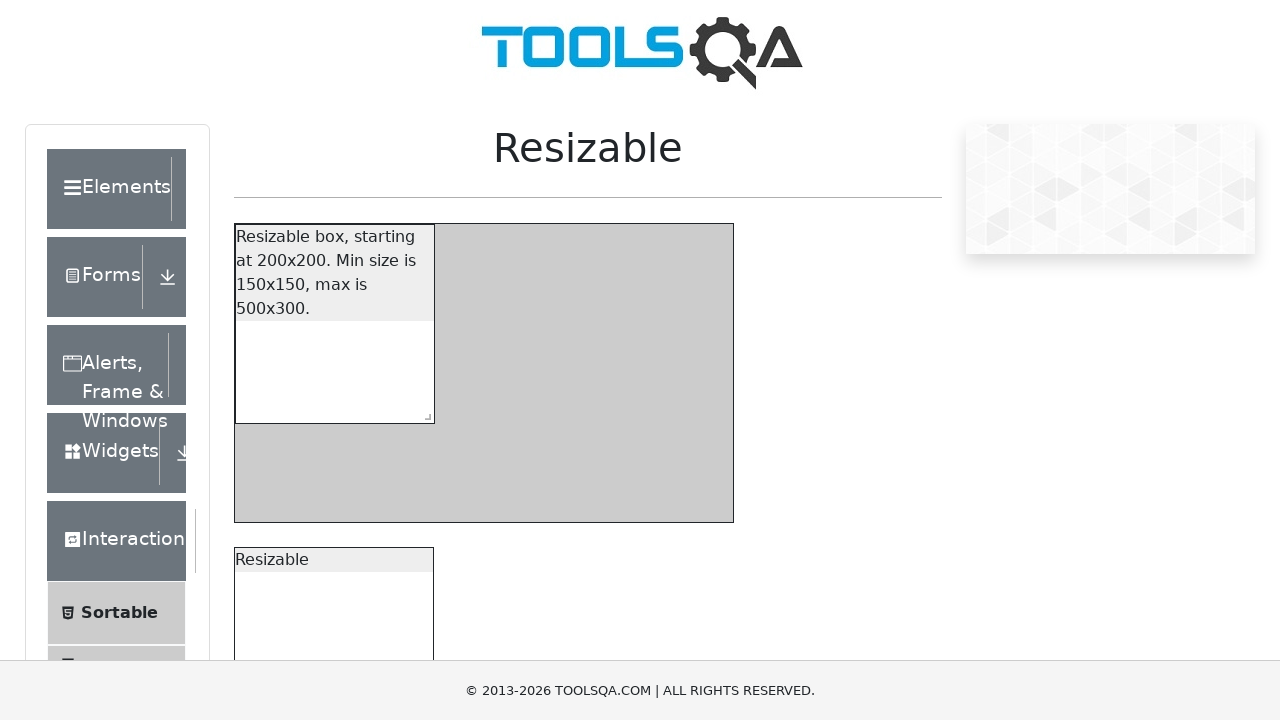

Dragged resize handle by offset (300, 200) to expand the constrained resizable element at (714, 603)
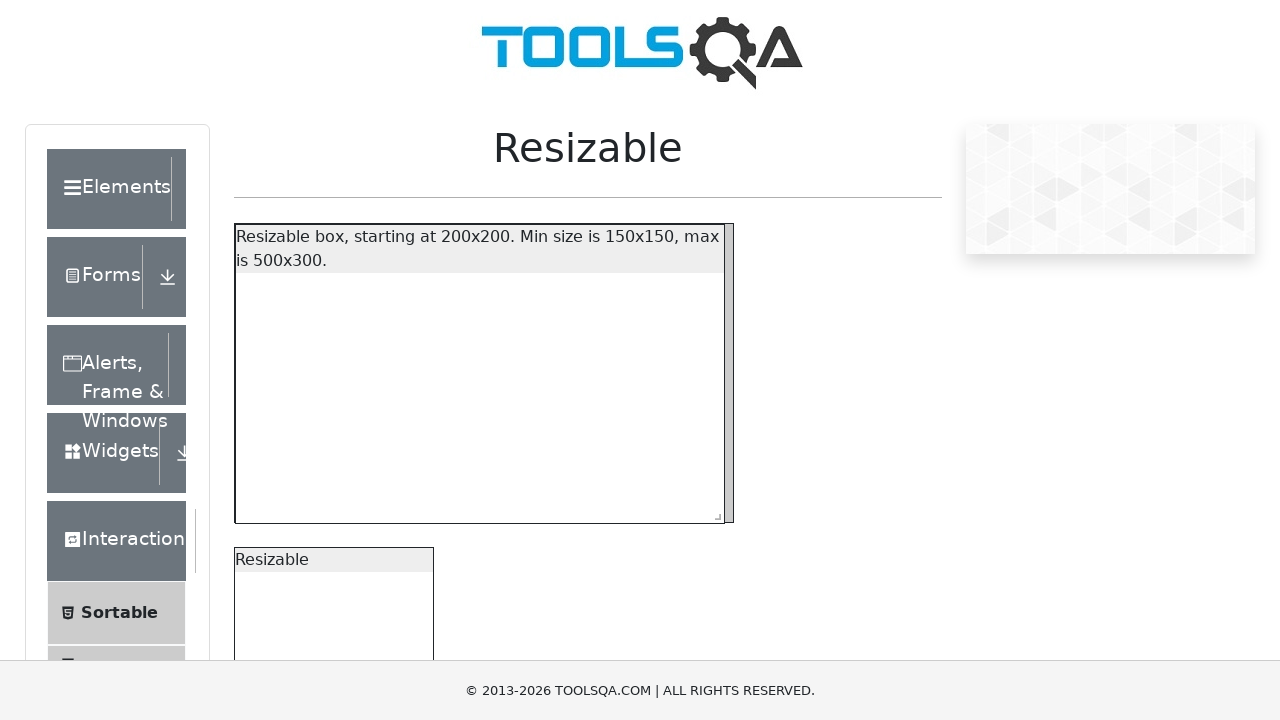

Released mouse button to complete the resize operation at (714, 603)
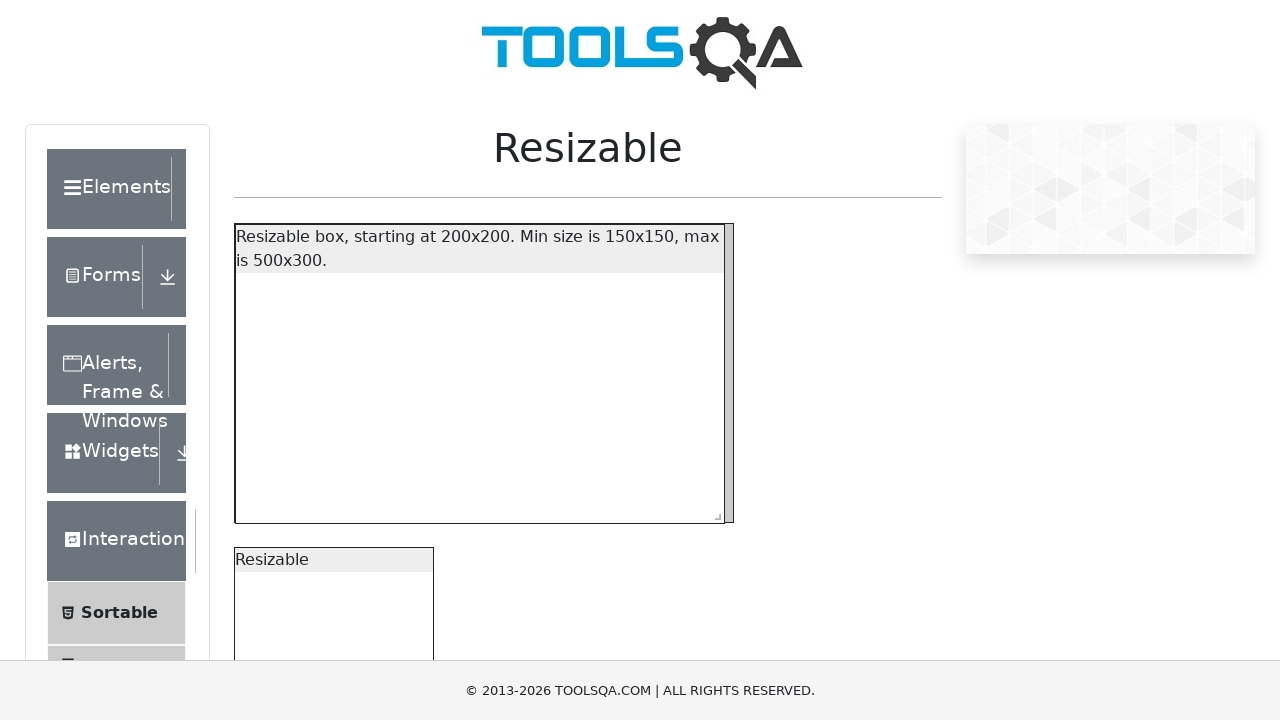

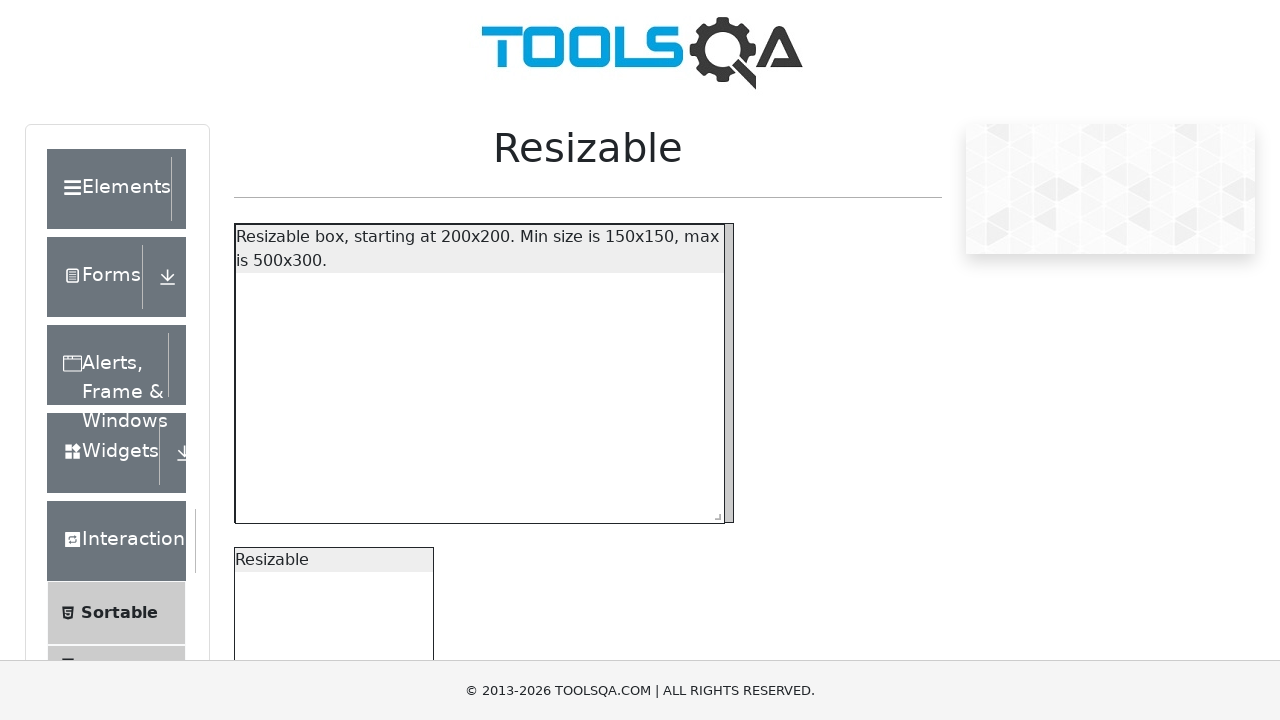